Navigates to a practice login page and retrieves the page title

Starting URL: https://rahulshettyacademy.com/loginpagePractise/

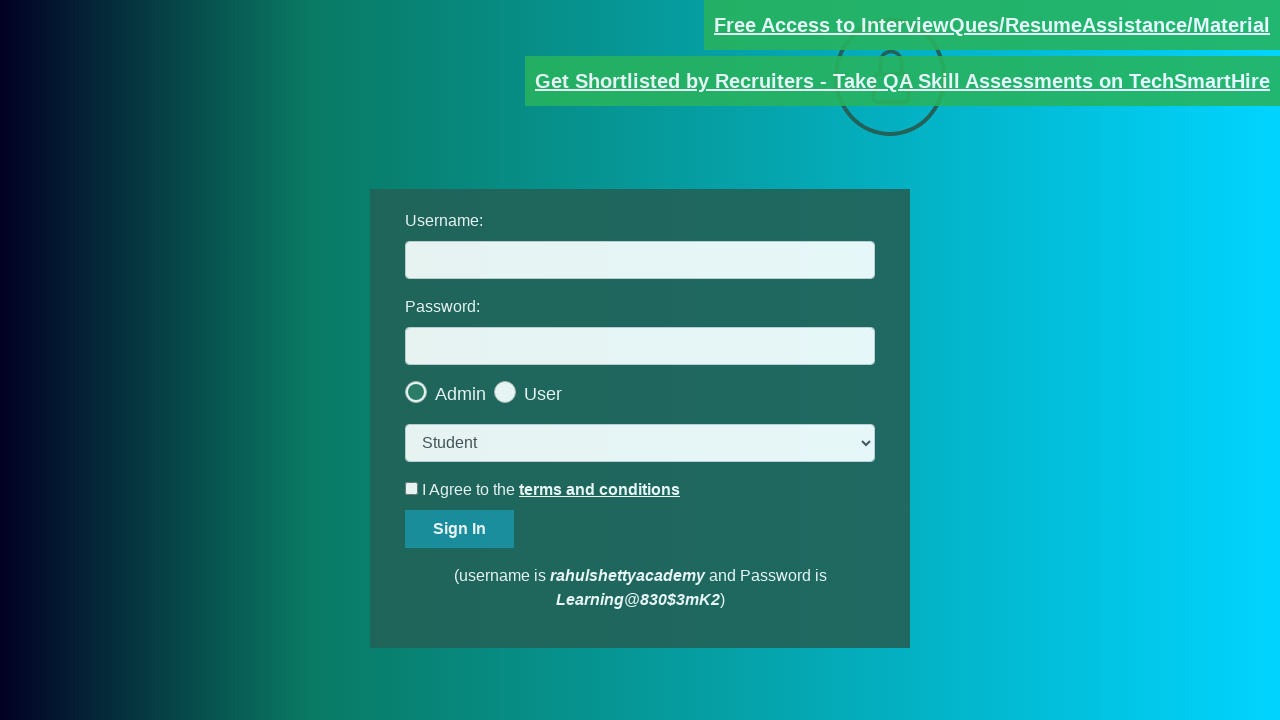

Waited for page to reach domcontentloaded state
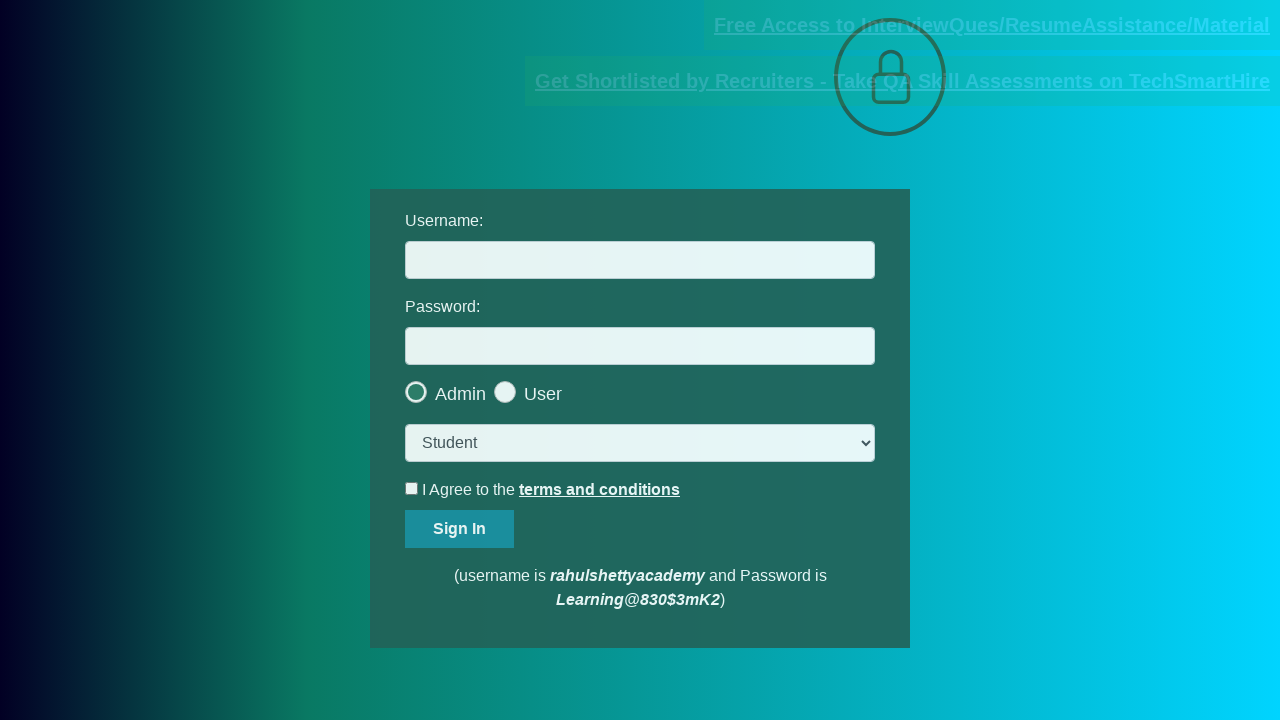

Retrieved page title: LoginPage Practise | Rahul Shetty Academy
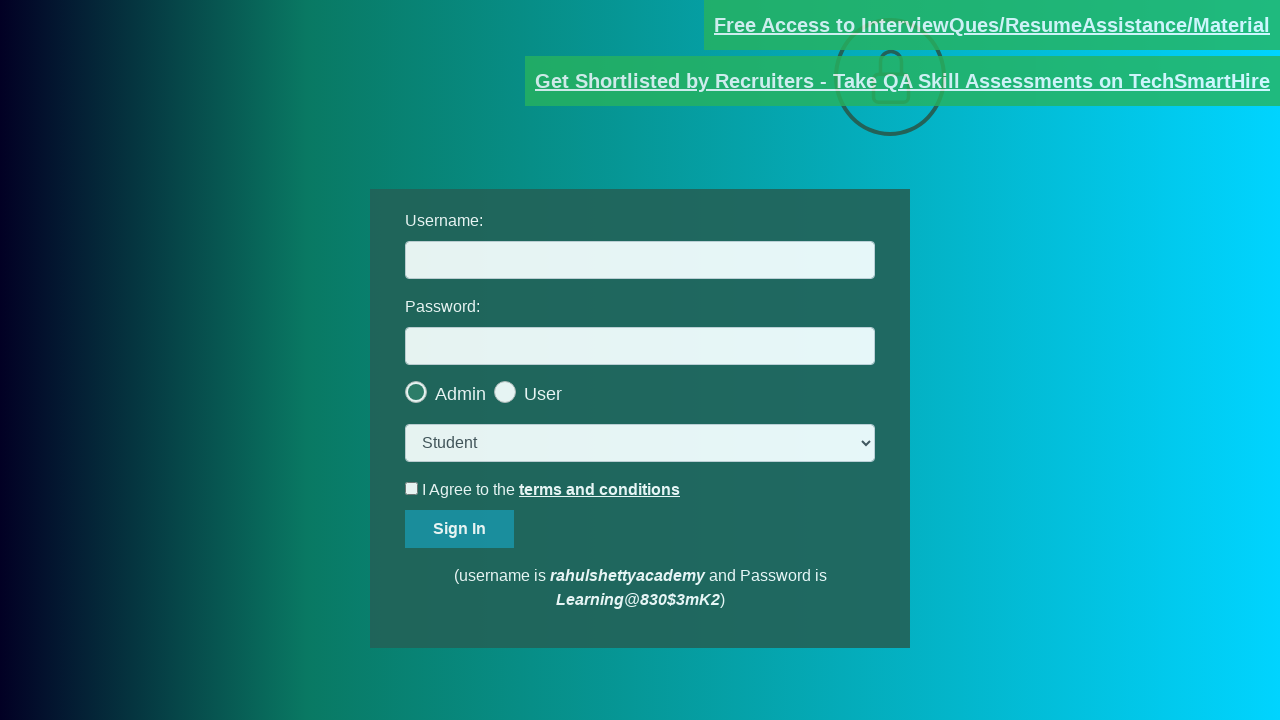

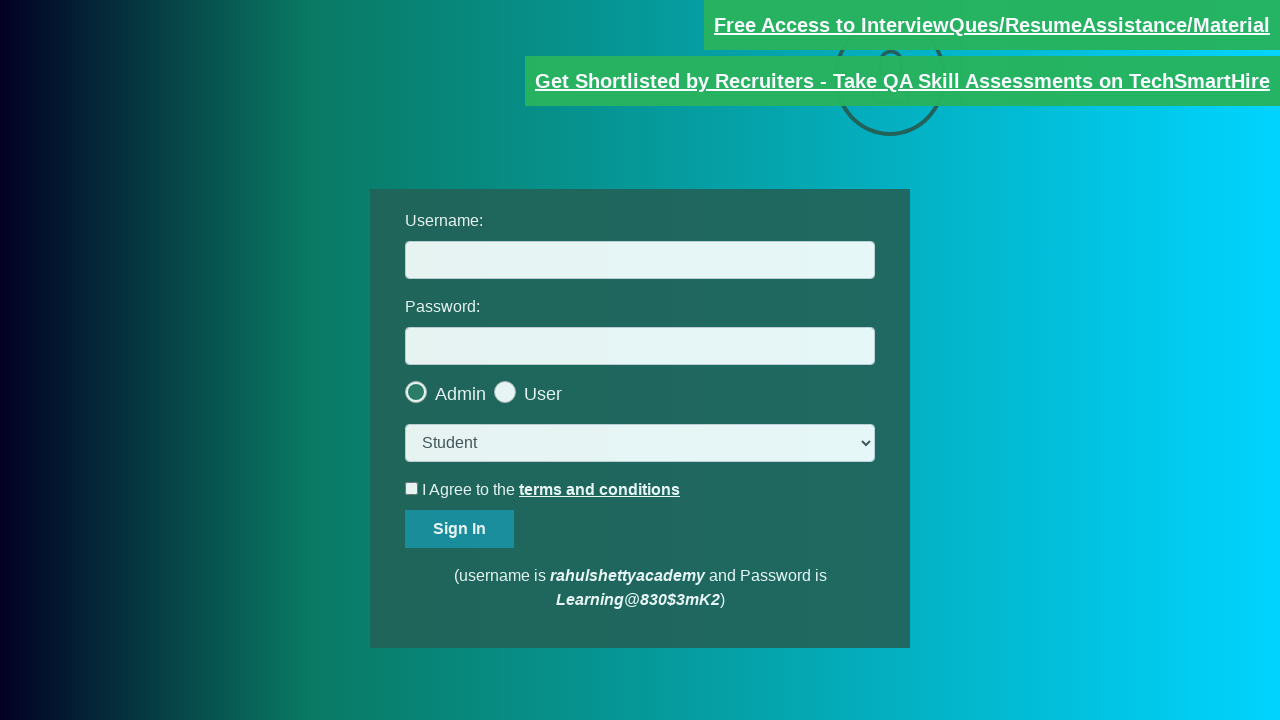